Tests A/B test opt-out by visiting the page, verifying A/B test is active, adding an opt-out cookie, refreshing, and verifying the opt-out worked

Starting URL: http://the-internet.herokuapp.com/abtest

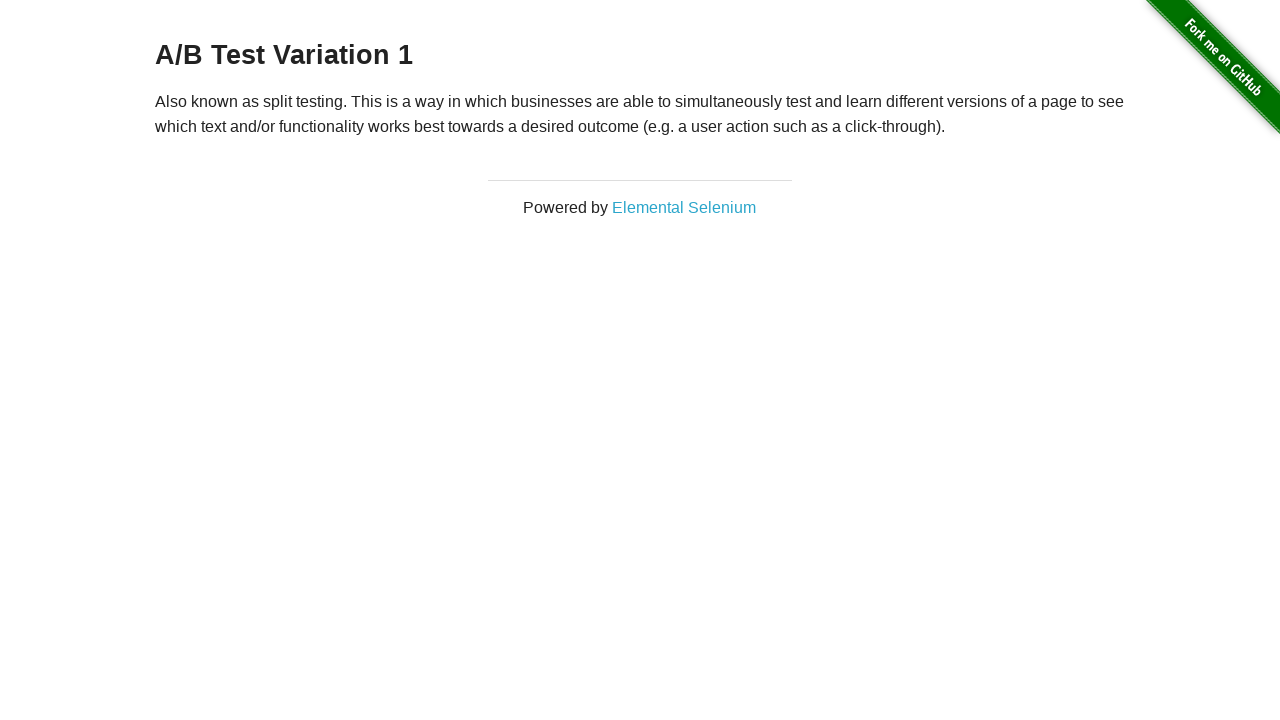

Waited for h3 heading to load
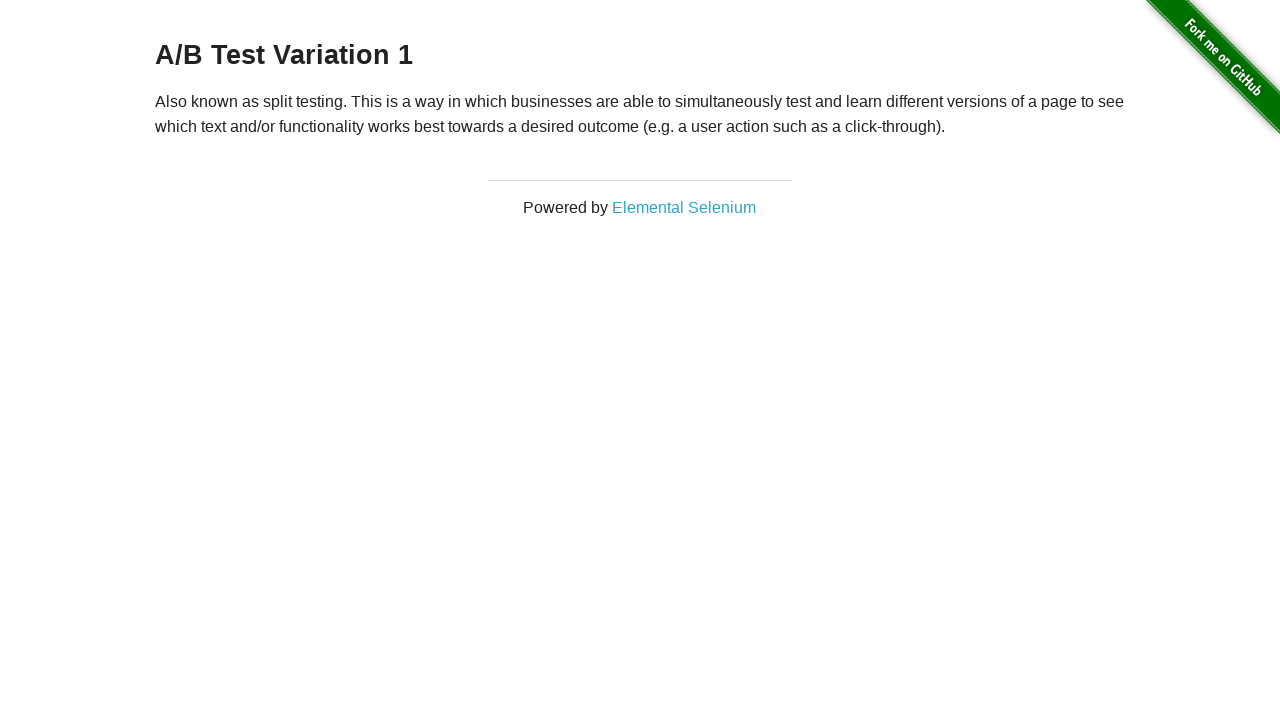

Verified heading starts with 'A/B Test' - A/B test is active
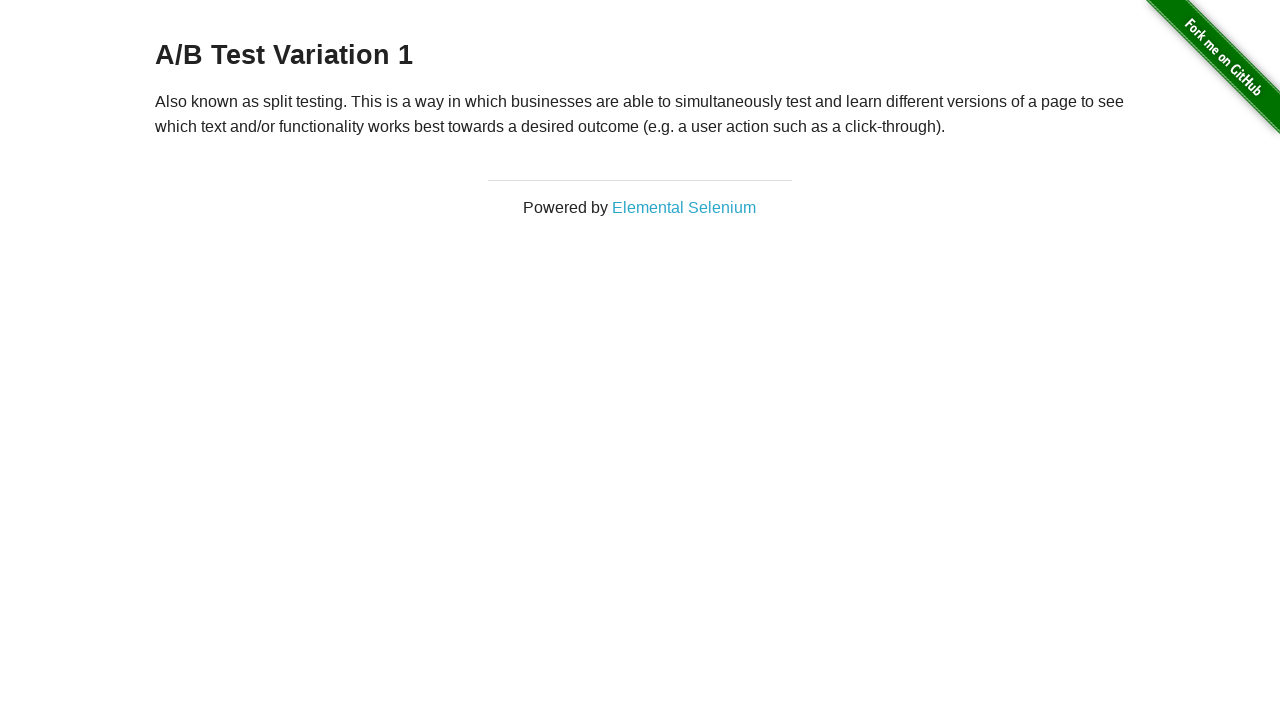

Added optimizelyOptOut cookie to opt out of A/B test
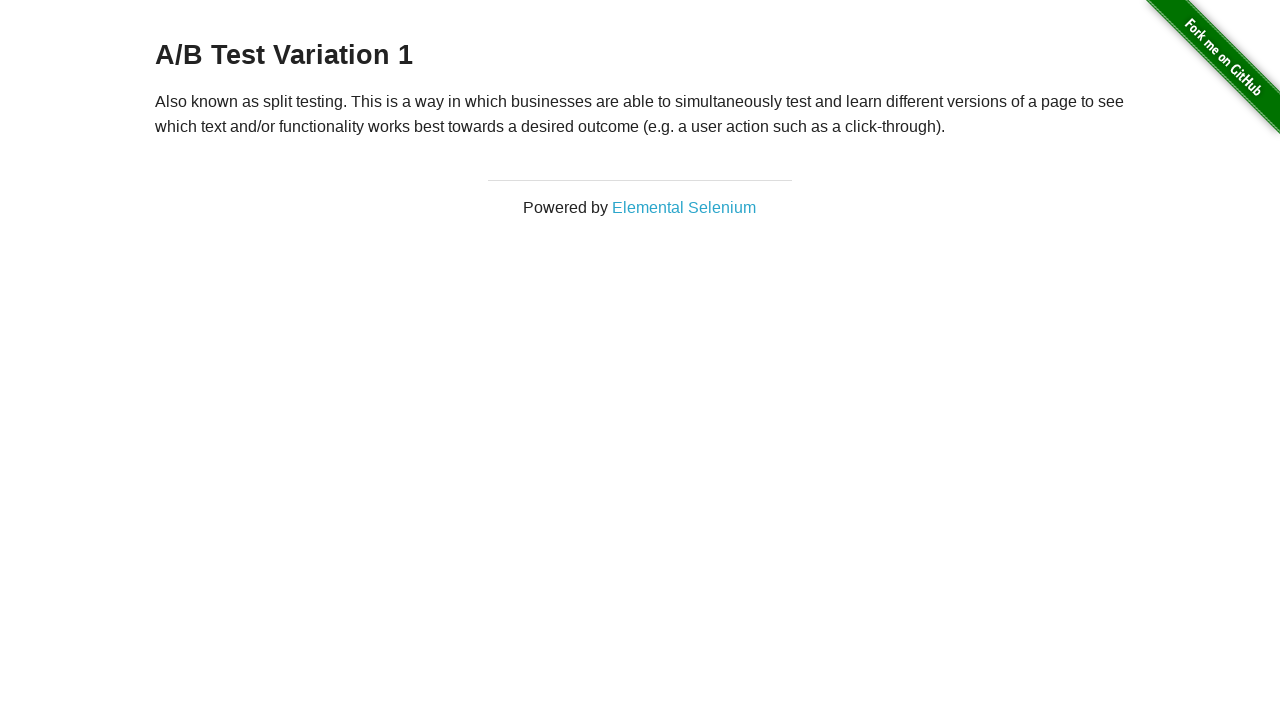

Reloaded page to apply opt-out cookie
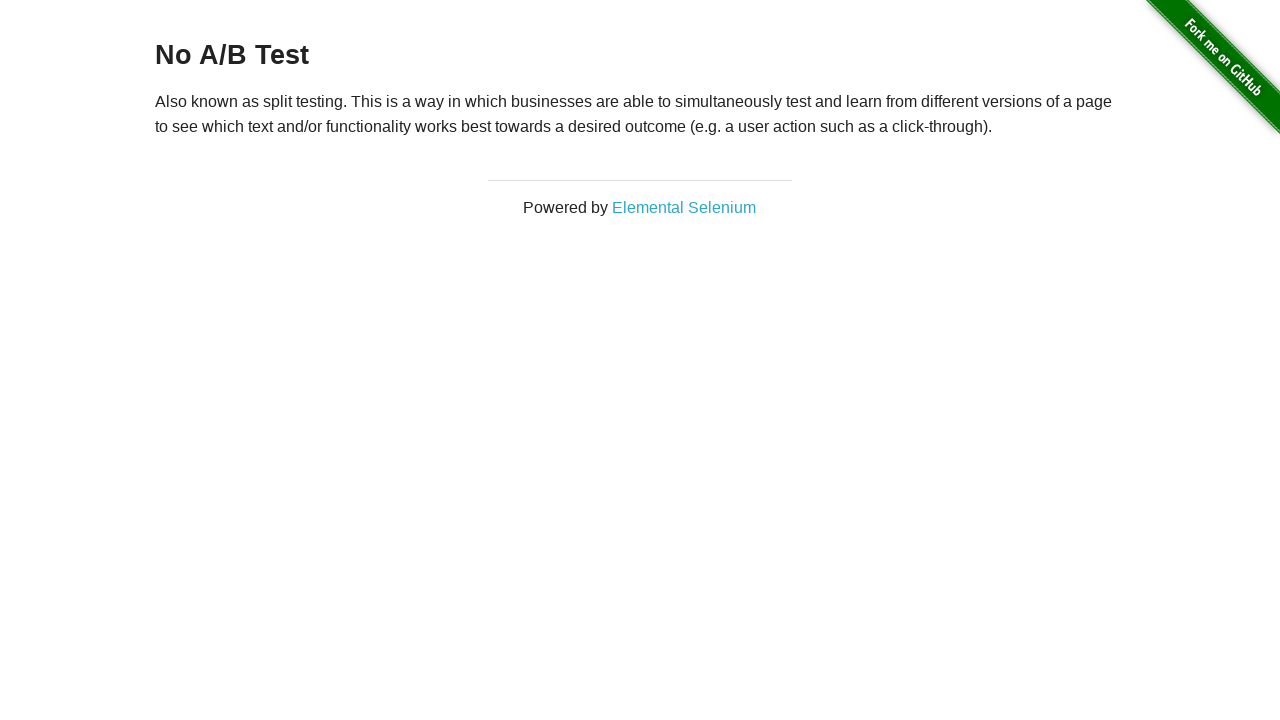

Waited for h3 heading to load after page reload
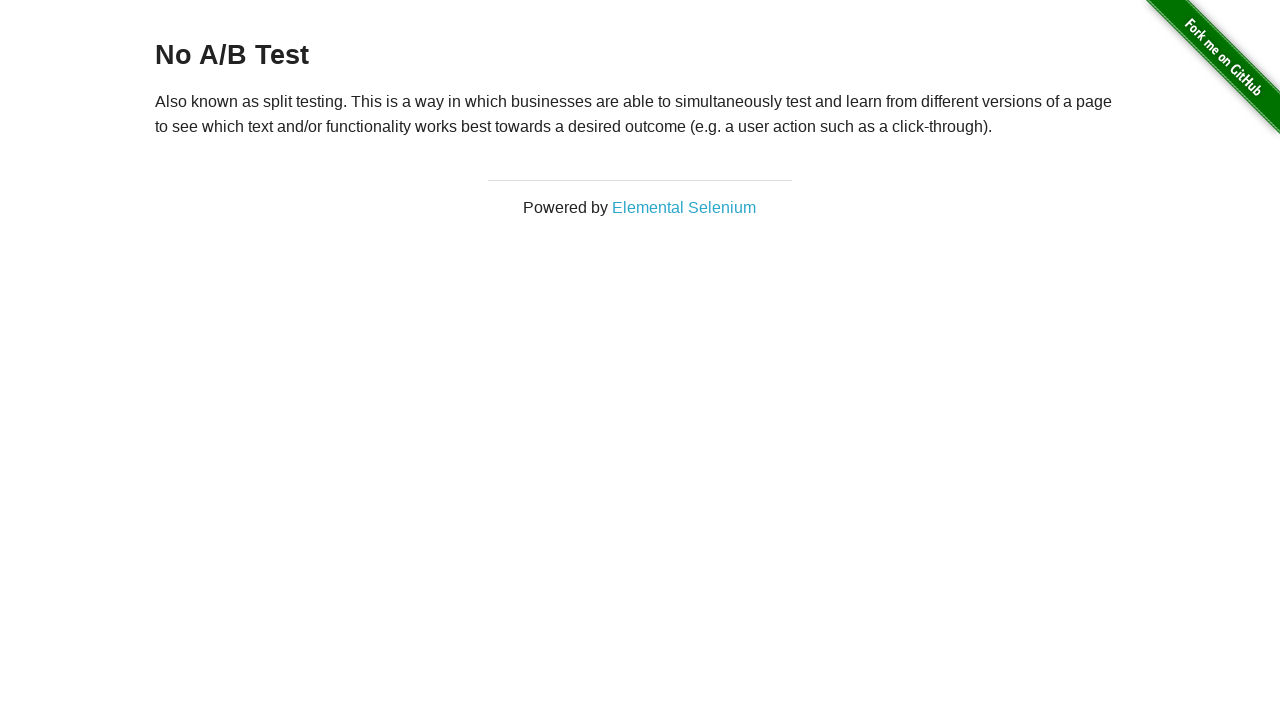

Verified heading is 'No A/B Test' - opt-out cookie successfully applied
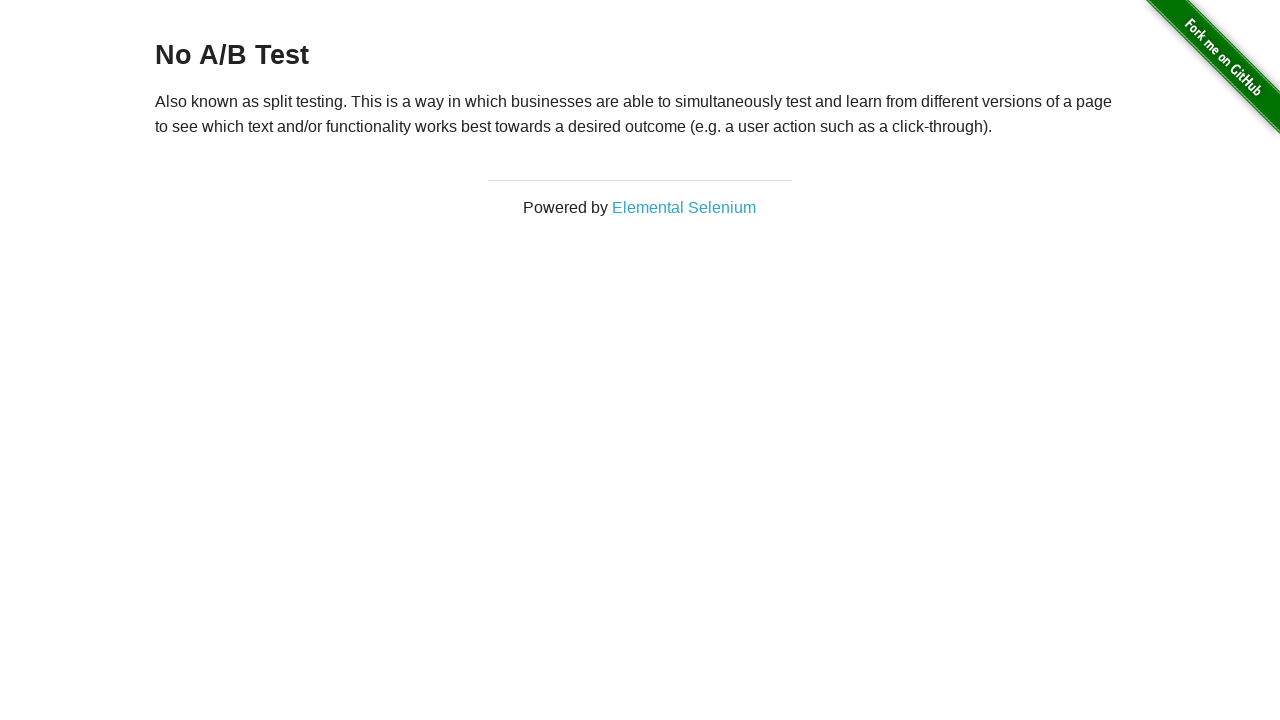

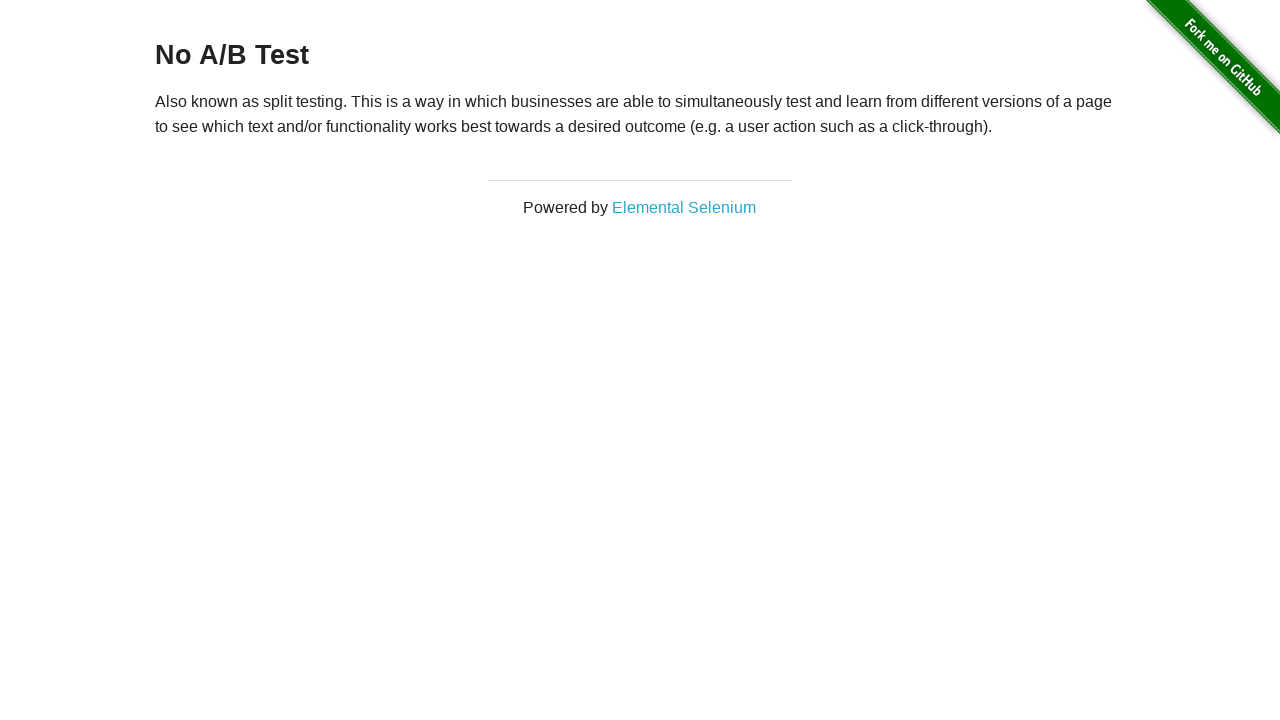